Tests horizontal slider interaction by clicking and holding on the slider then using keyboard arrow keys to move it

Starting URL: https://the-internet.herokuapp.com/horizontal_slider

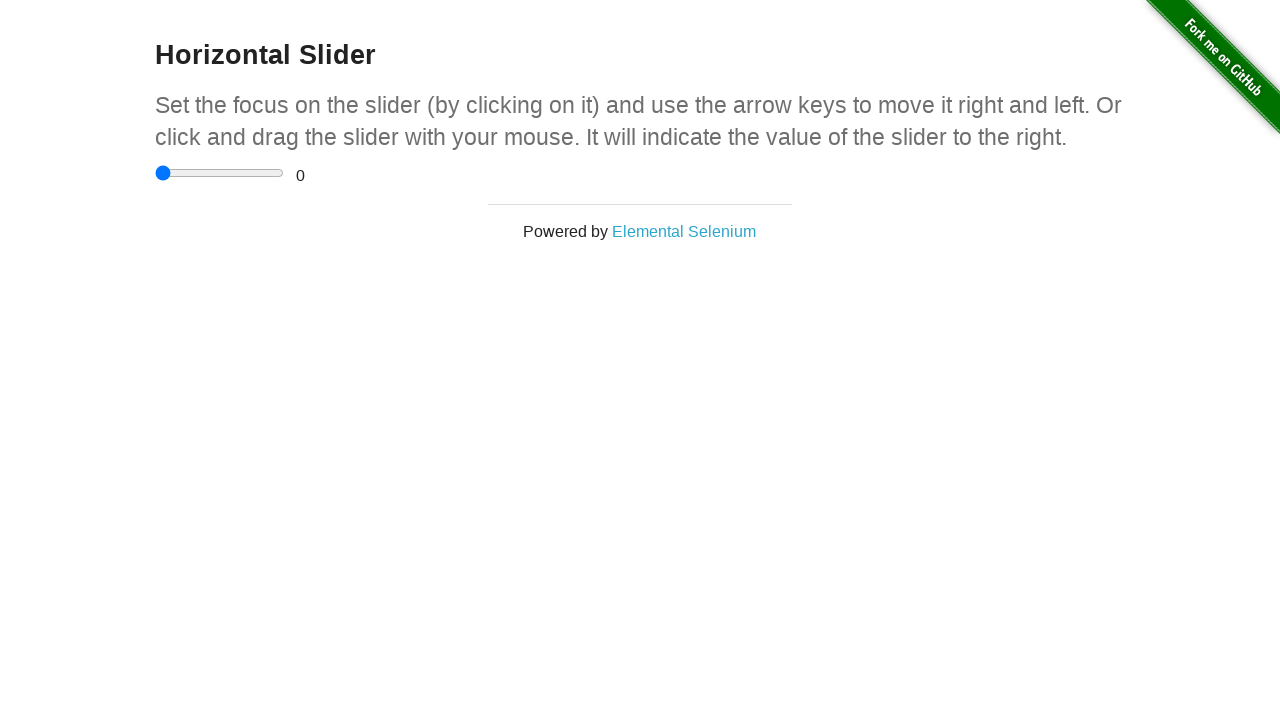

Located horizontal slider element
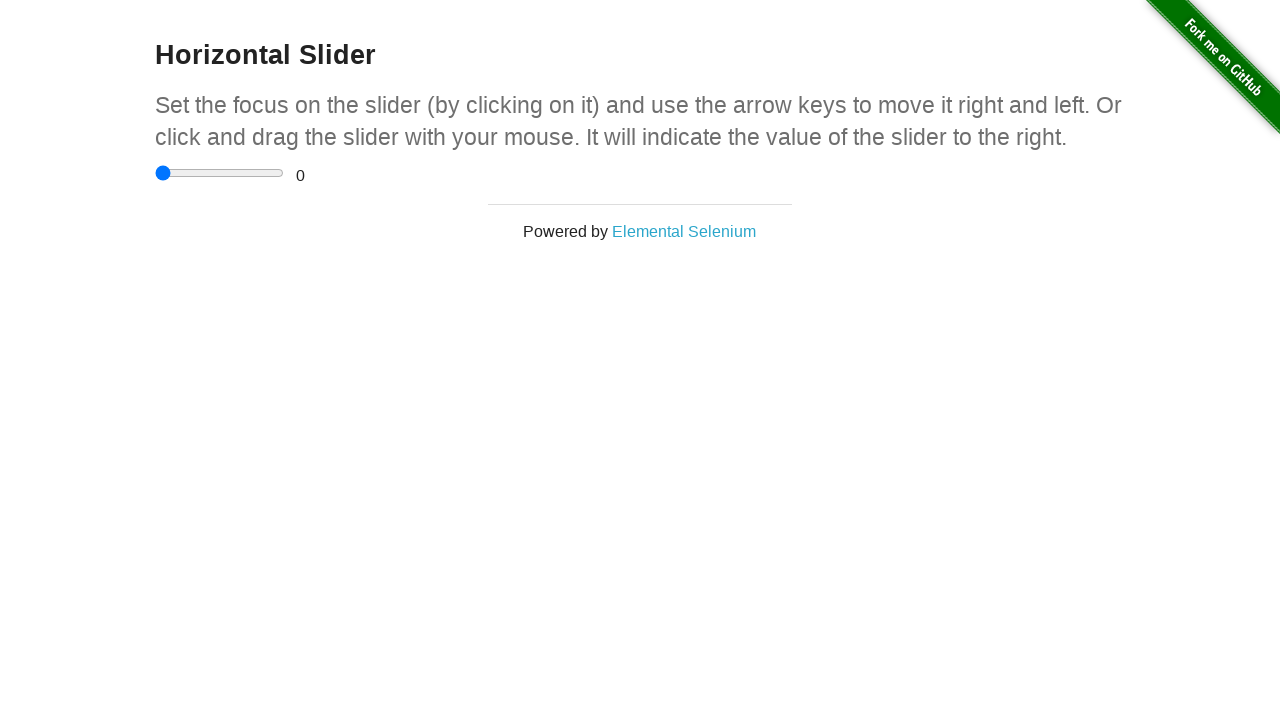

Clicked on slider to focus it at (220, 173) on div.sliderContainer > input
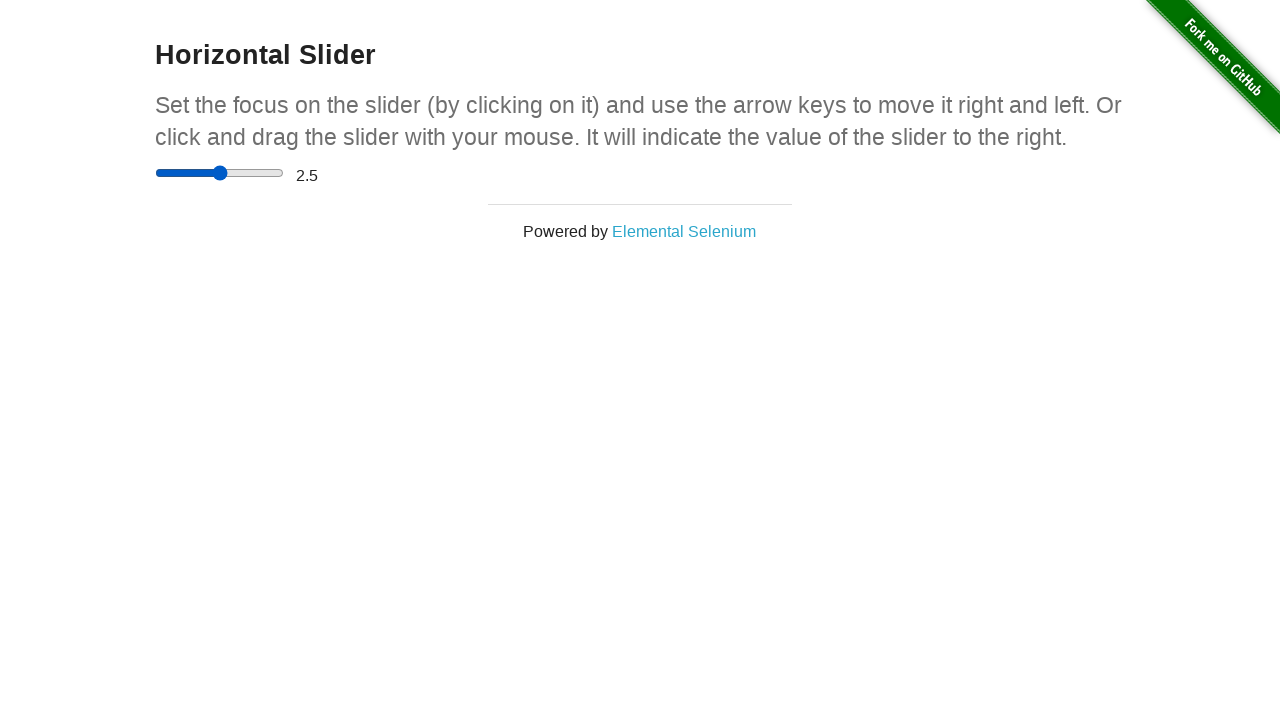

Pressed right arrow key once to move slider right
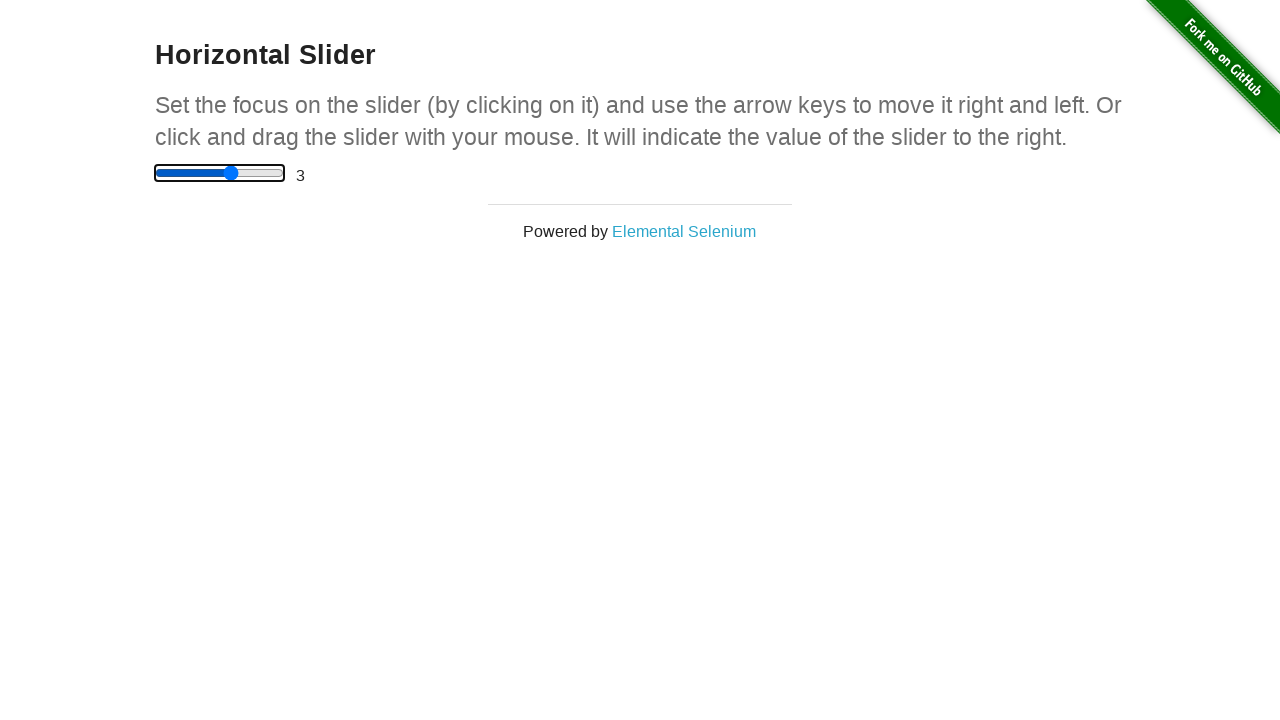

Pressed right arrow key again to move slider further right
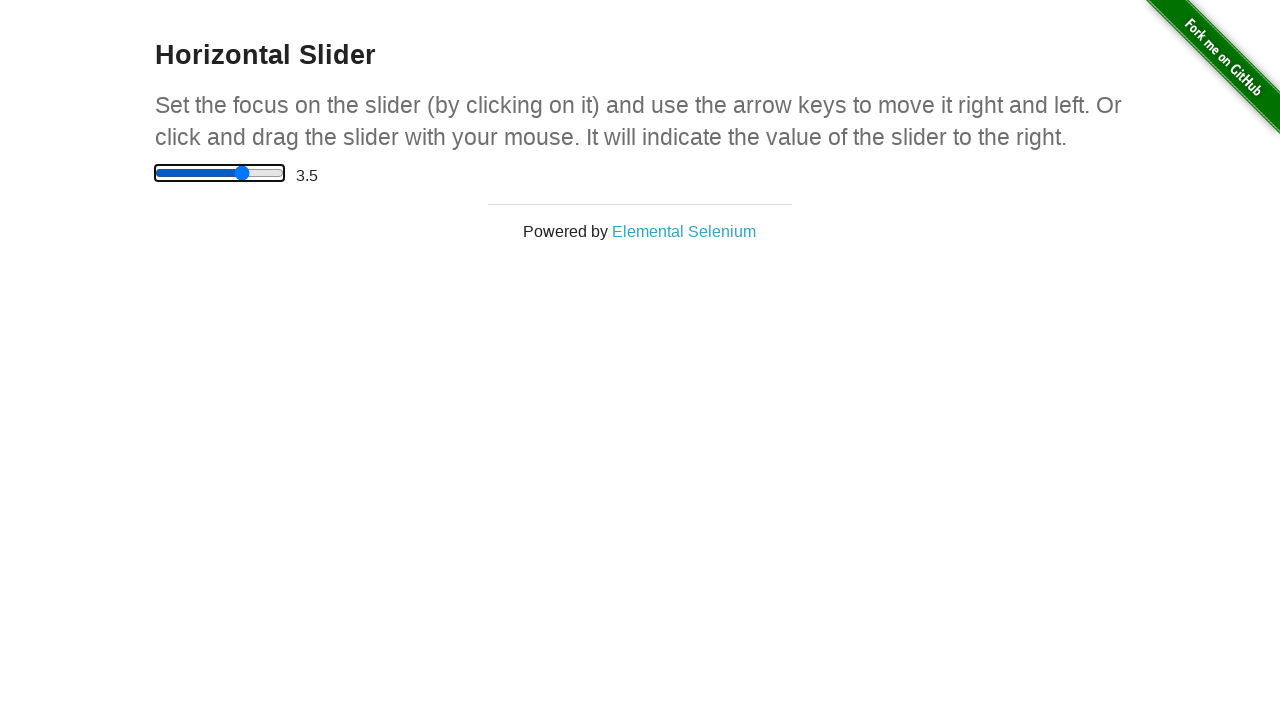

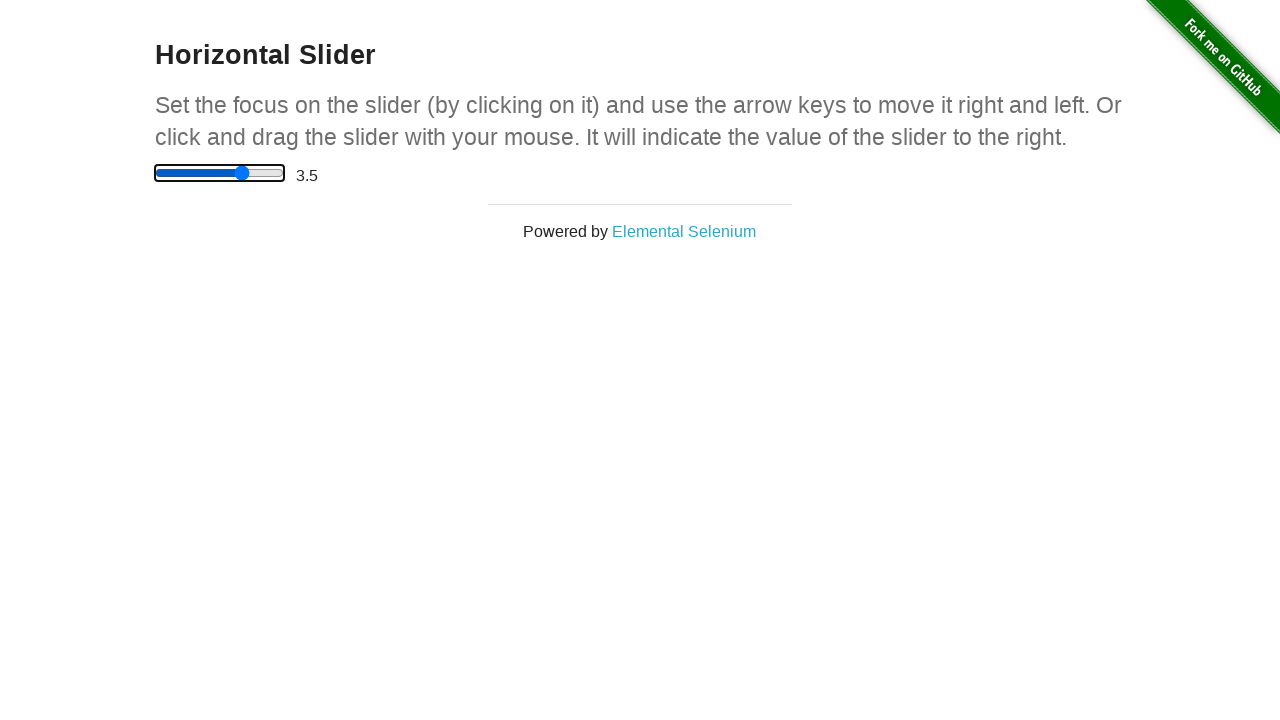